Tests window handling by clicking a link that opens in a new tab and switching between windows

Starting URL: https://accounts.google.com/signup

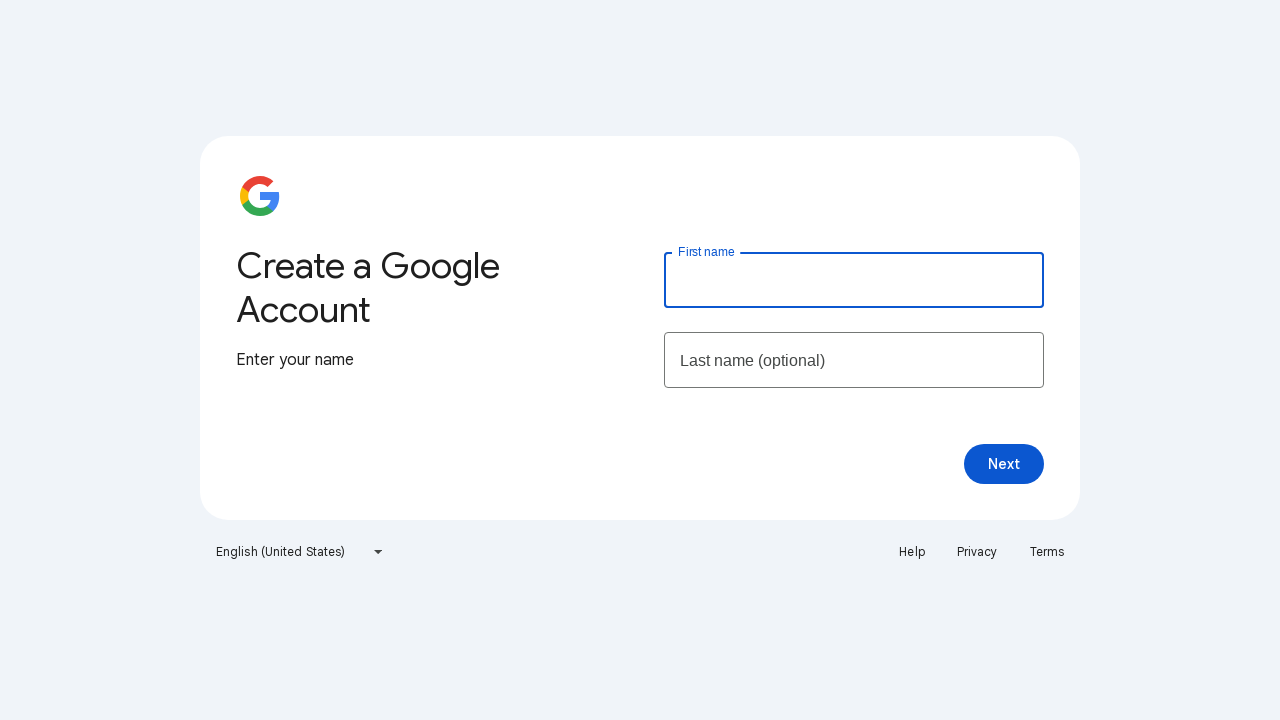

Clicked Terms link, which opened in a new tab at (1047, 552) on xpath=//a[text()='Terms']
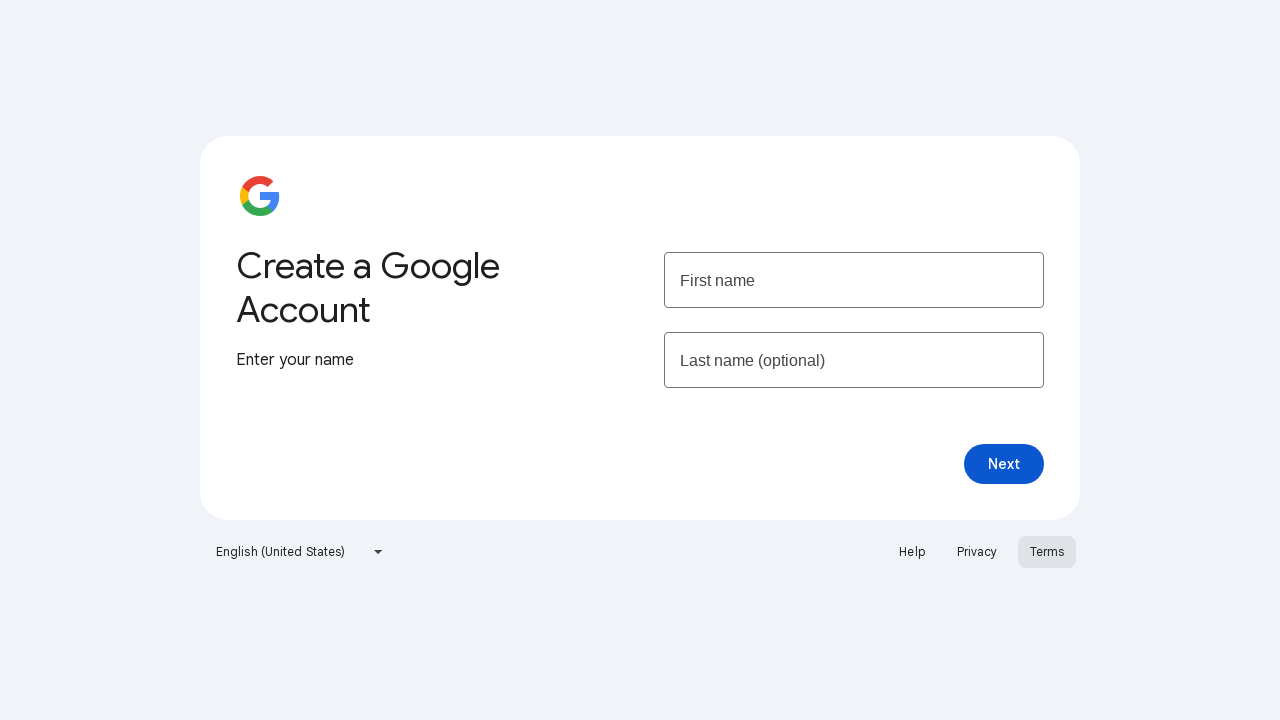

Captured new page object from opened tab
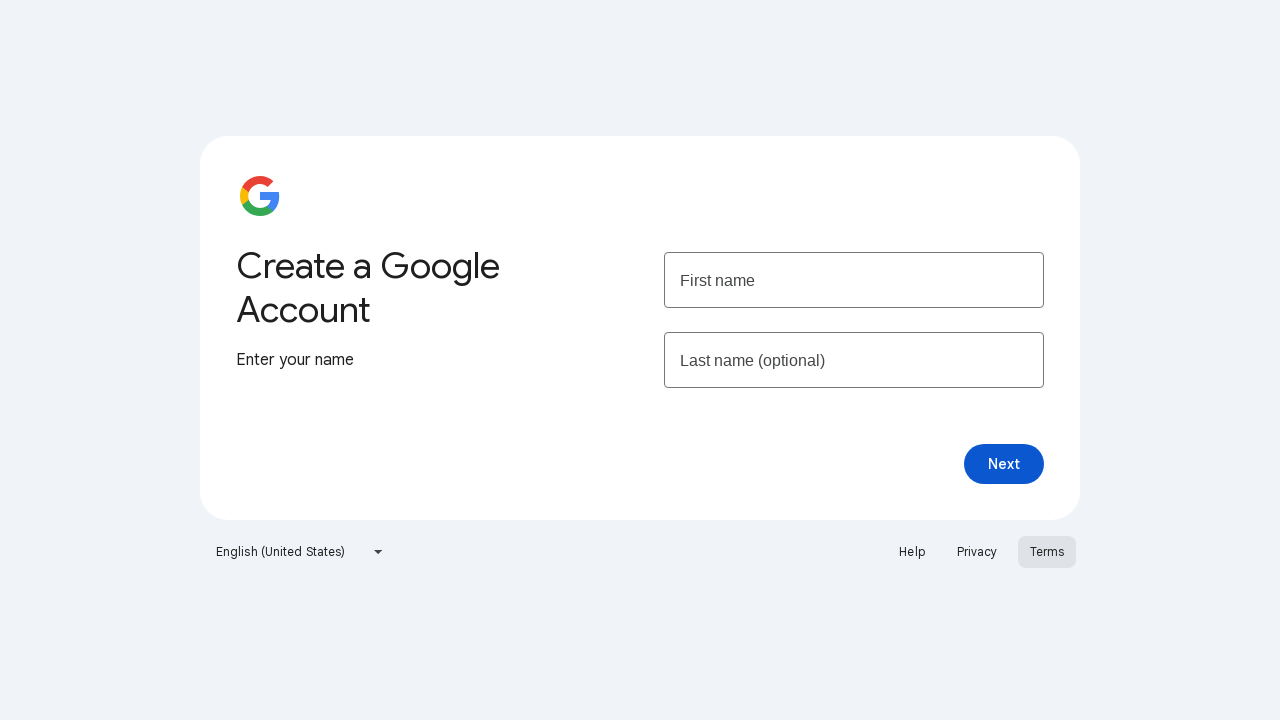

New tab loaded completely
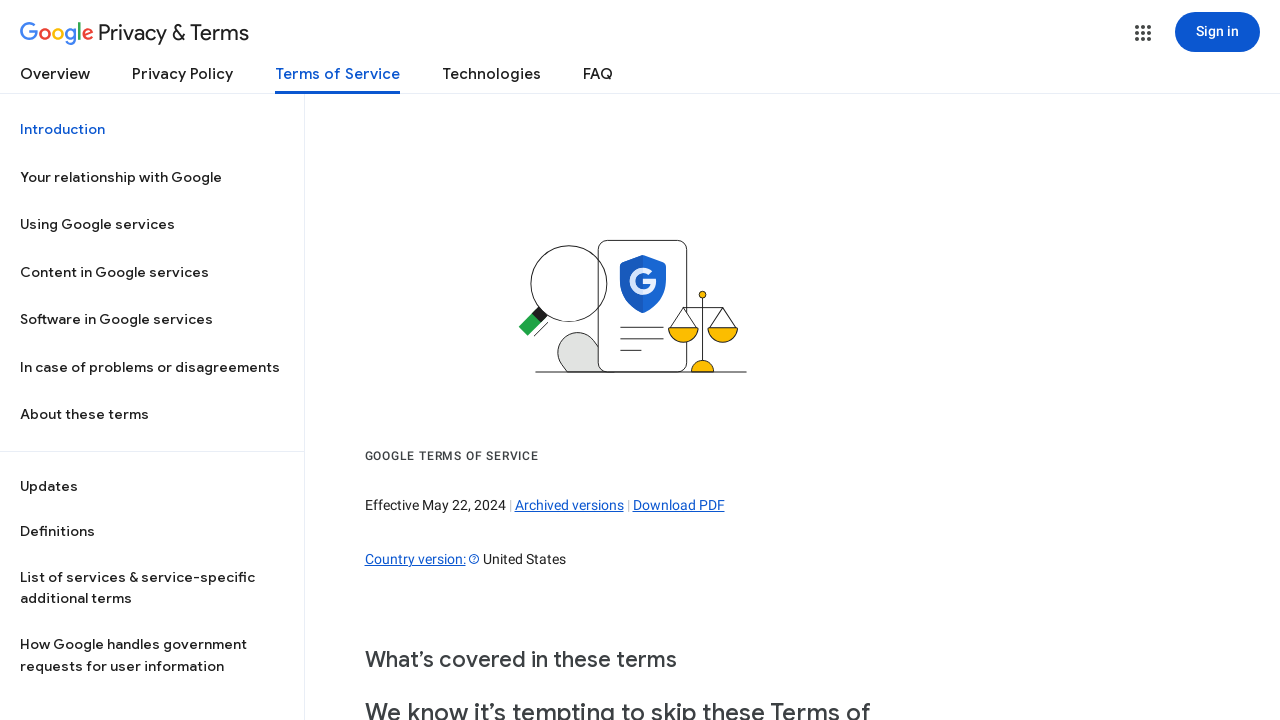

Retrieved original page title: Create your Google Account
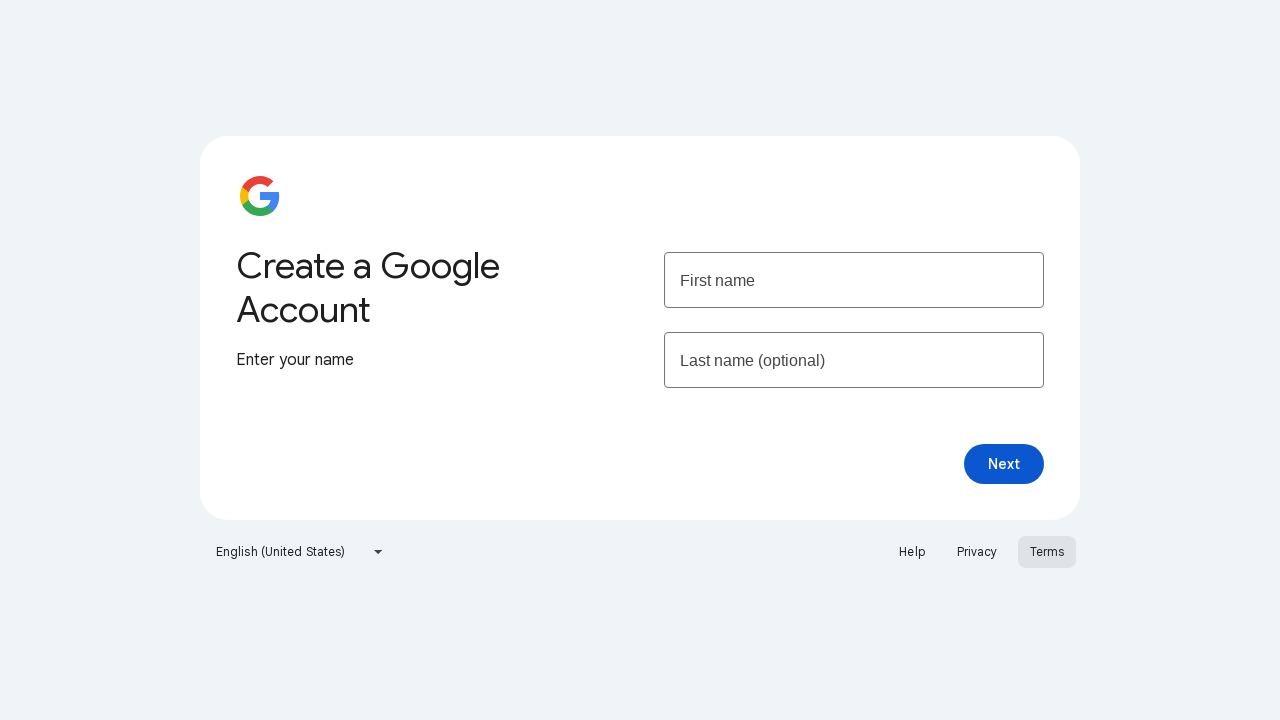

Retrieved new tab title: Google Terms of Service – Privacy & Terms – Google
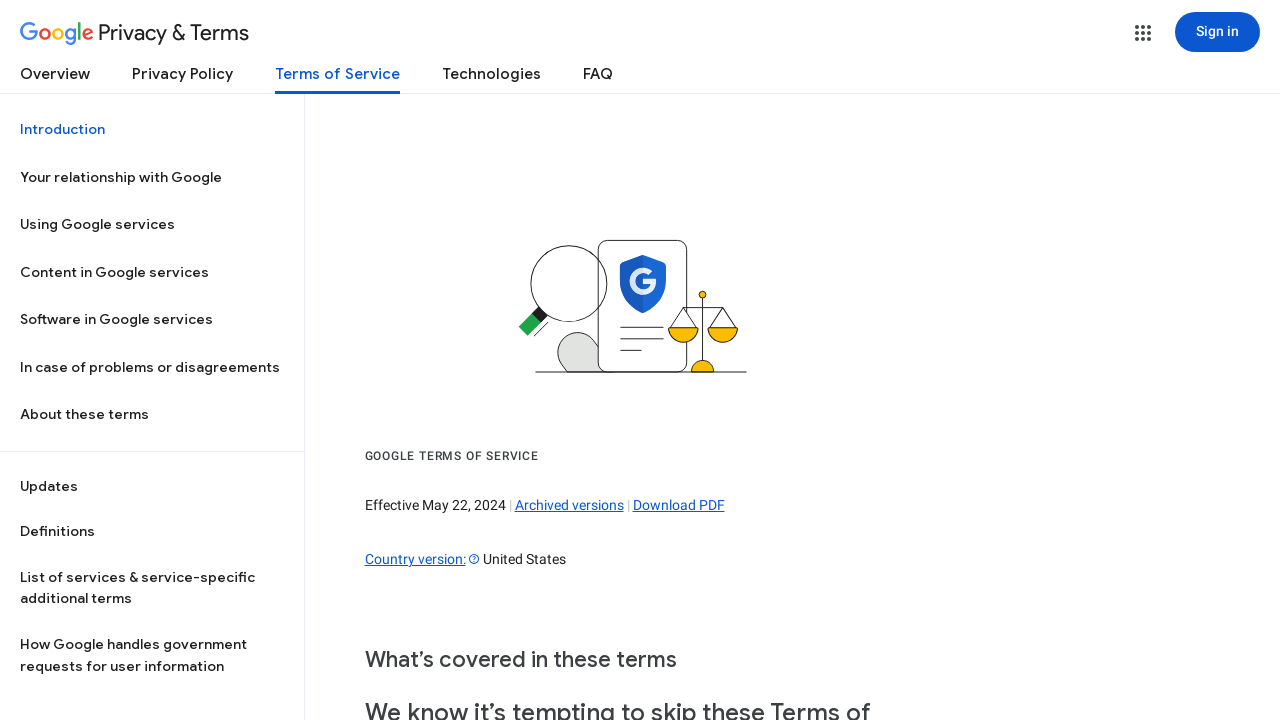

Closed the new tab
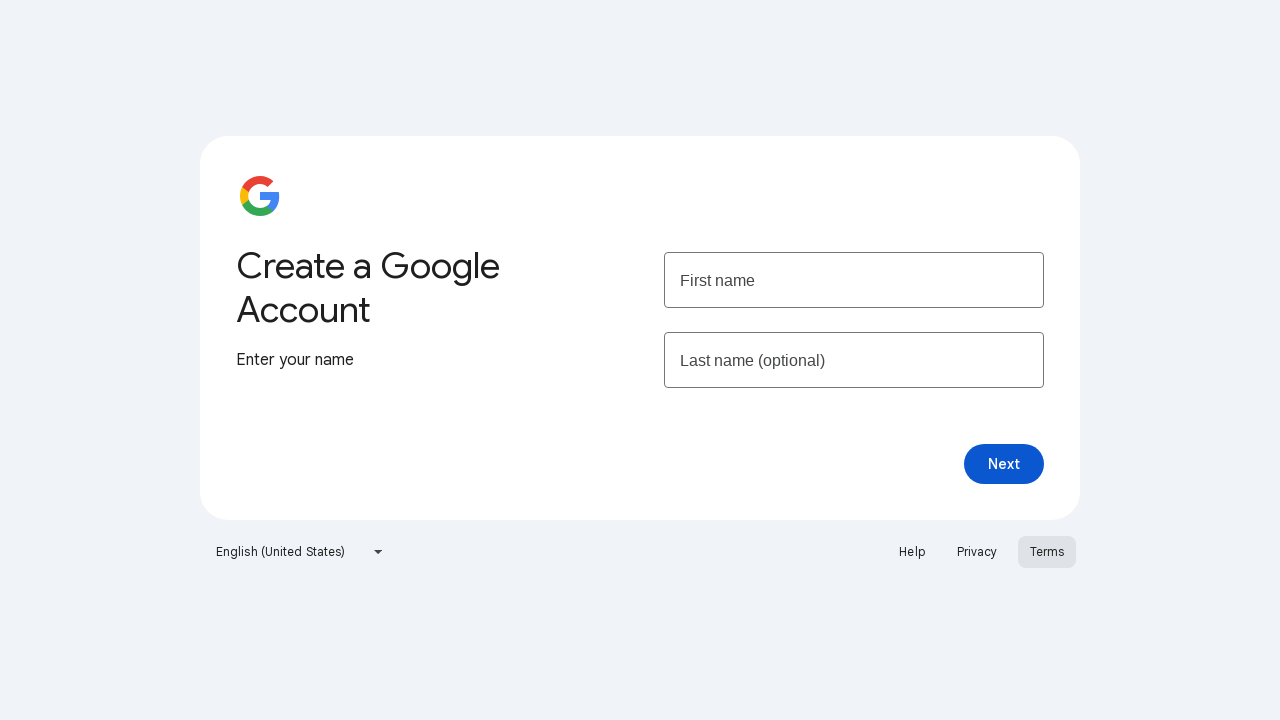

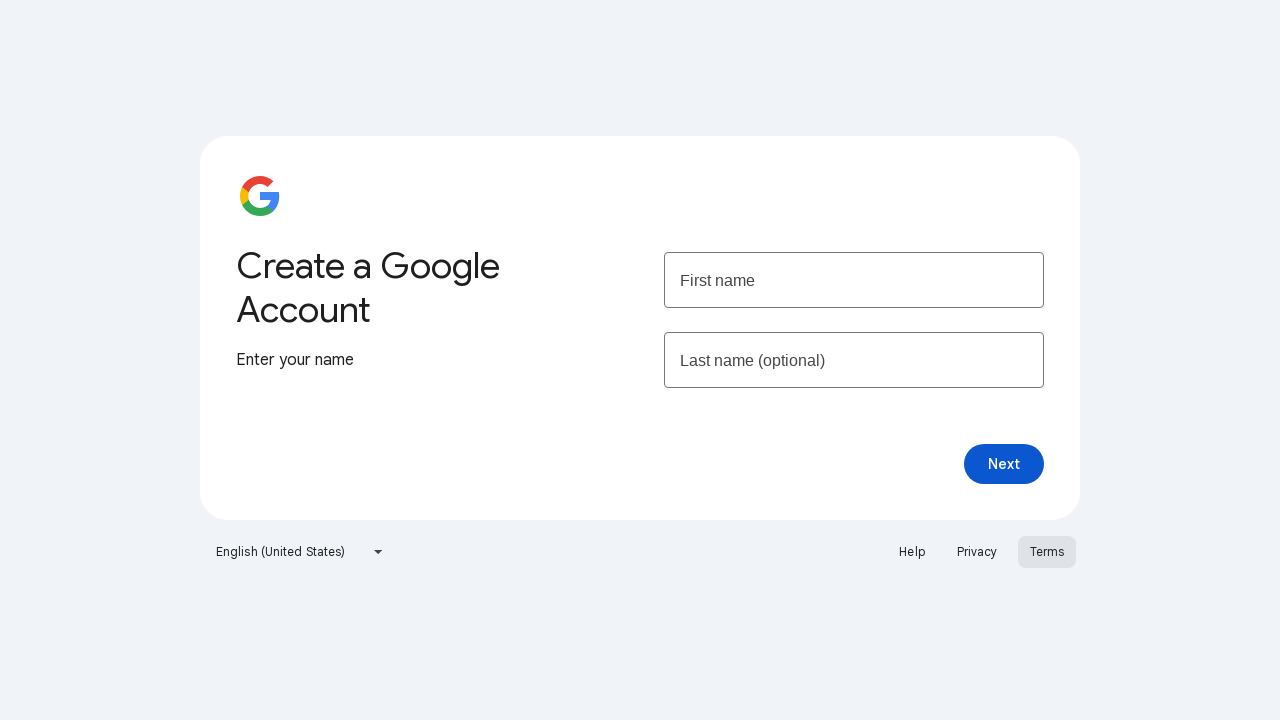